Clicks the "Get Started" link on the Playwright homepage and verifies navigation to the intro page

Starting URL: https://playwright.dev/

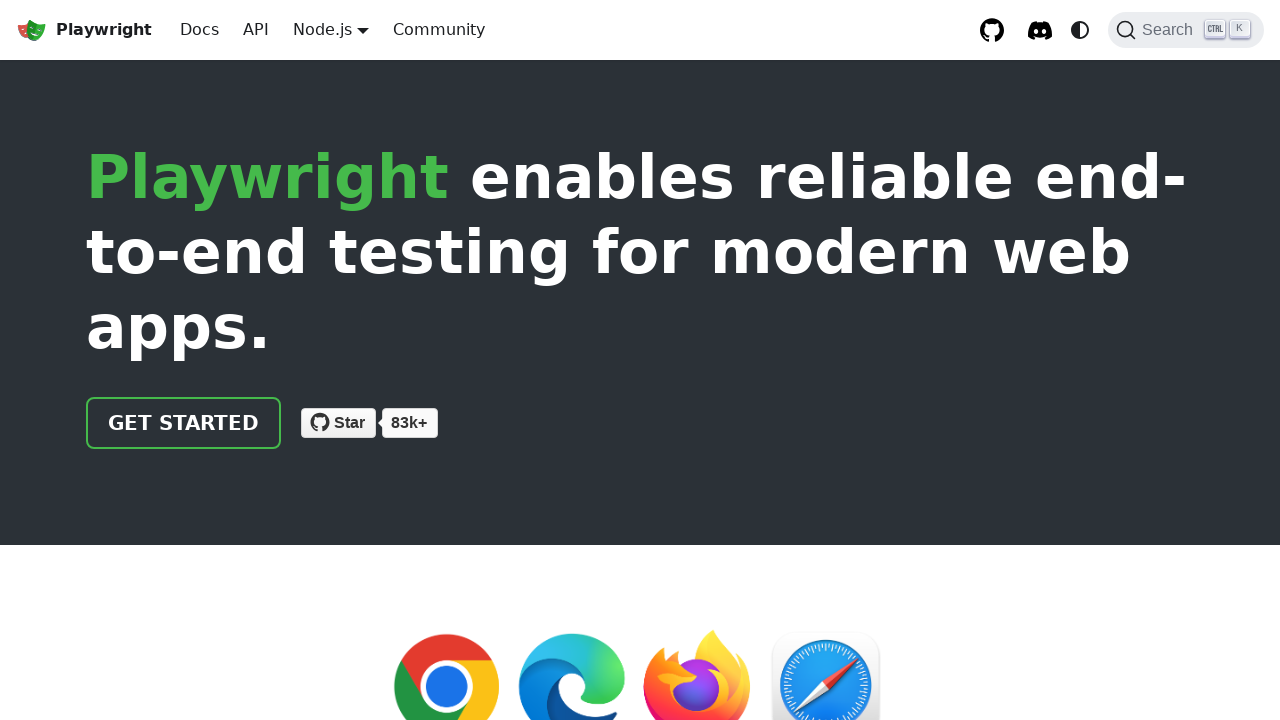

Clicked the 'Get Started' link on Playwright homepage at (184, 423) on a.getStarted_Sjon:has-text('Get started')
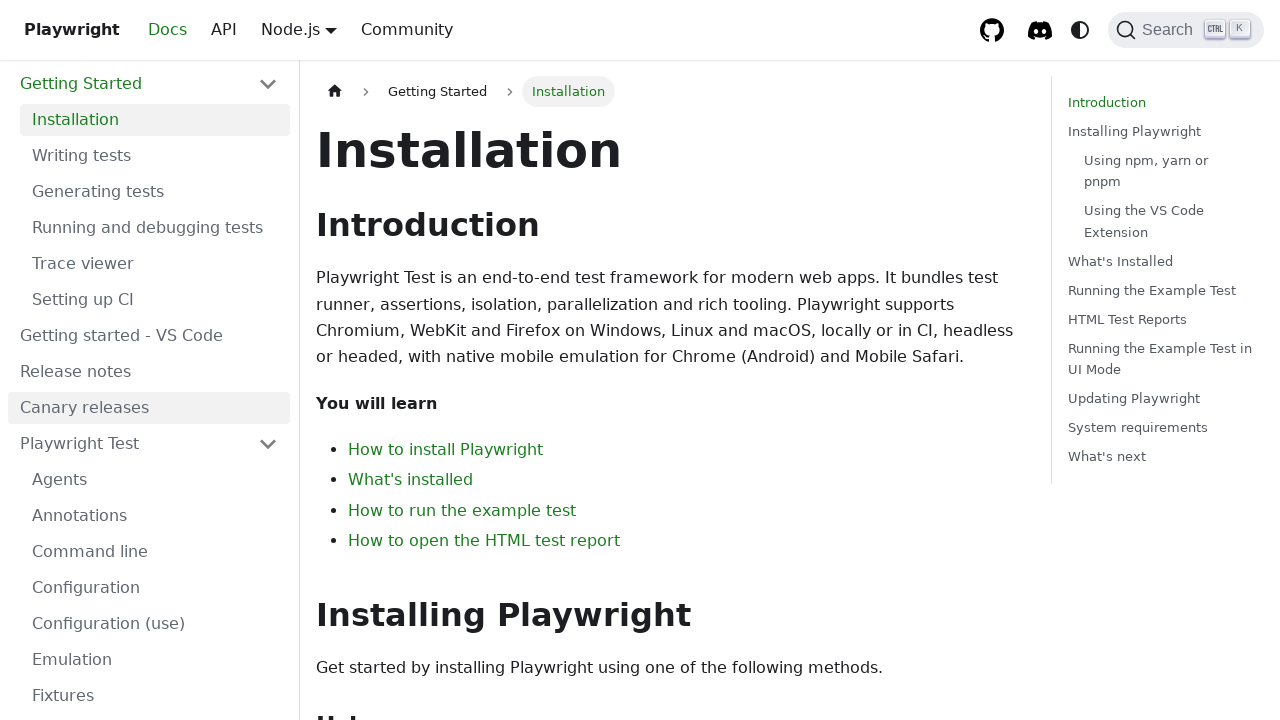

Verified navigation to intro page (URL contains '/intro')
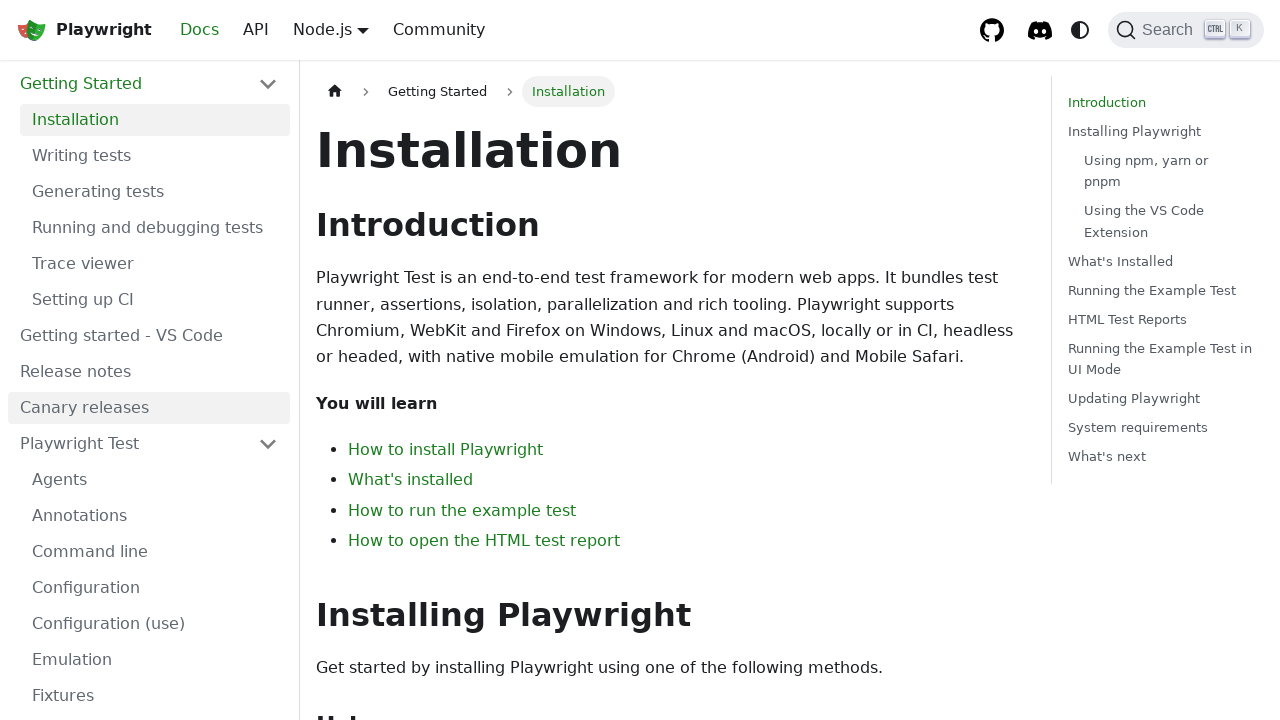

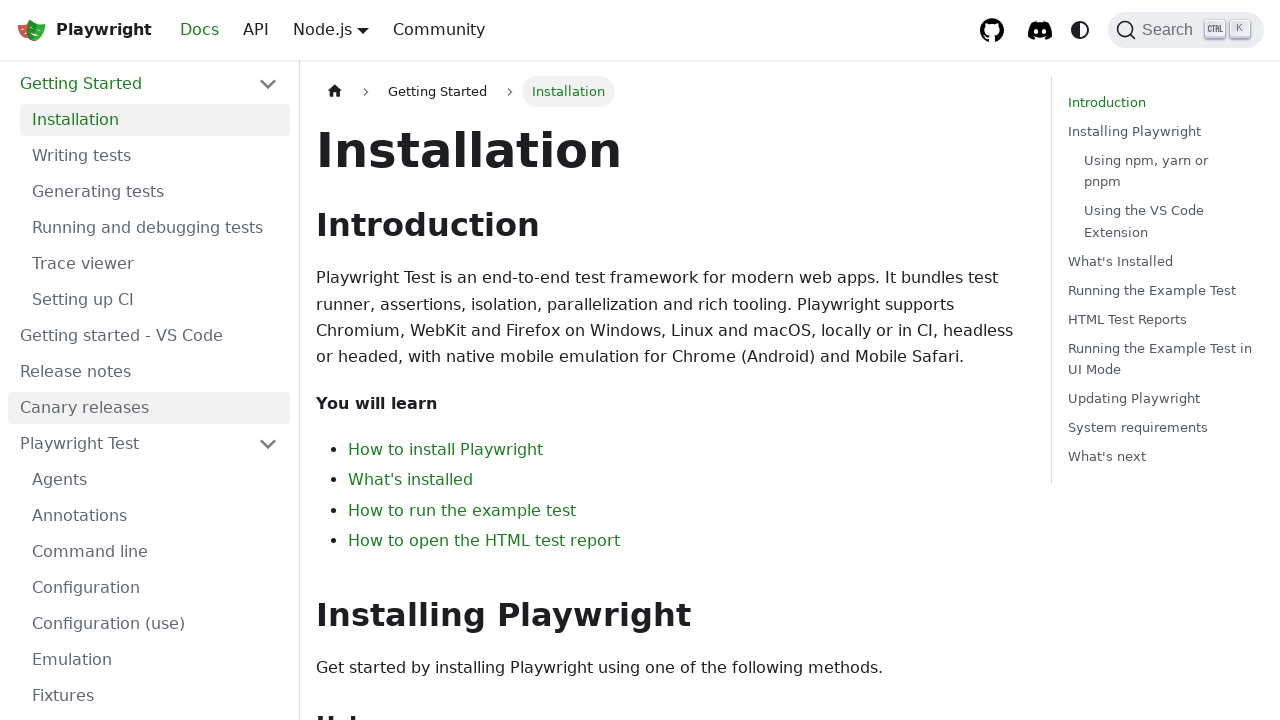